Tests drag and drop functionality by dragging an element with id "angular" and dropping it into a designated drop area on a demo automation testing site.

Starting URL: https://demo.automationtesting.in/Static.html

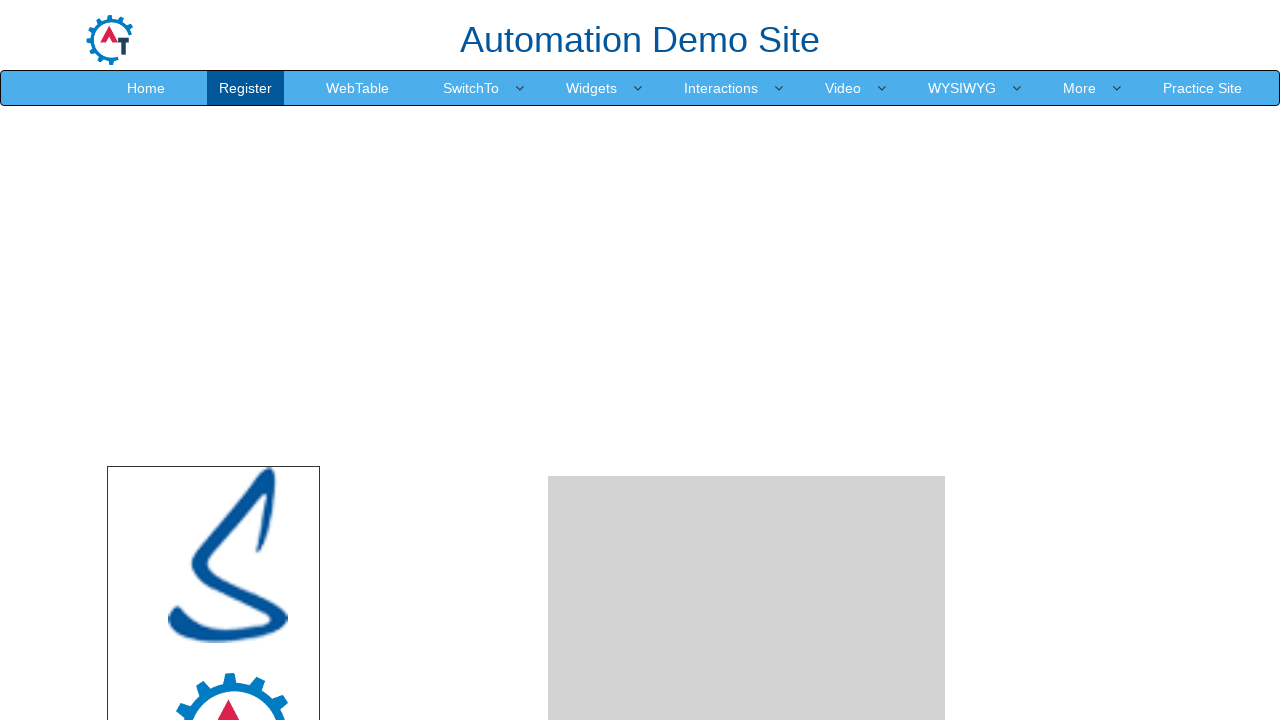

Waited for draggable element with id 'angular' to be visible
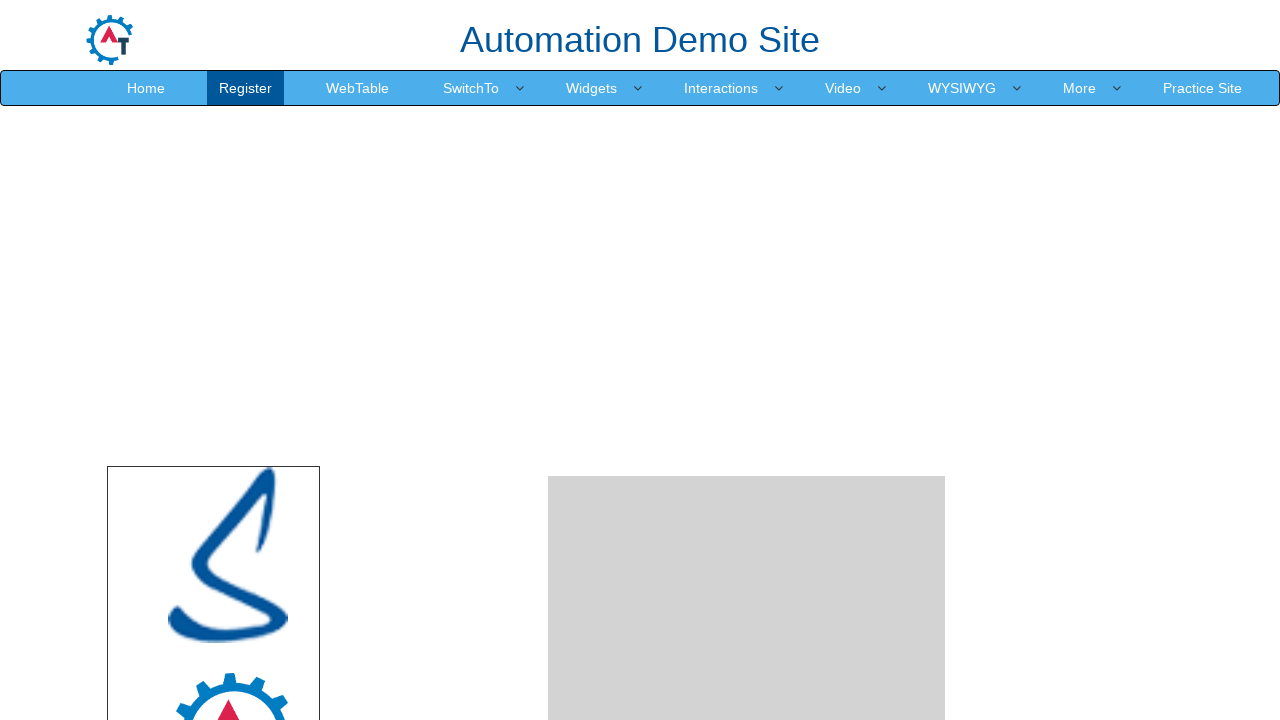

Located the draggable element with id 'angular'
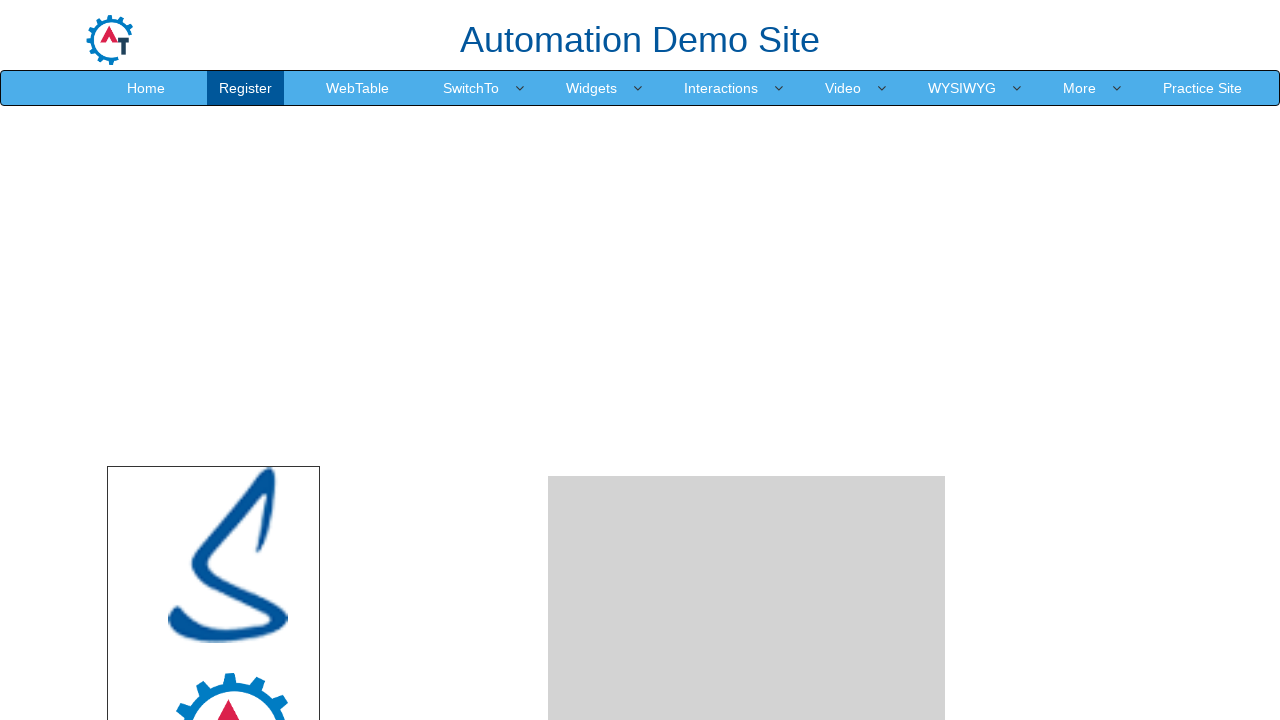

Located the drop area element
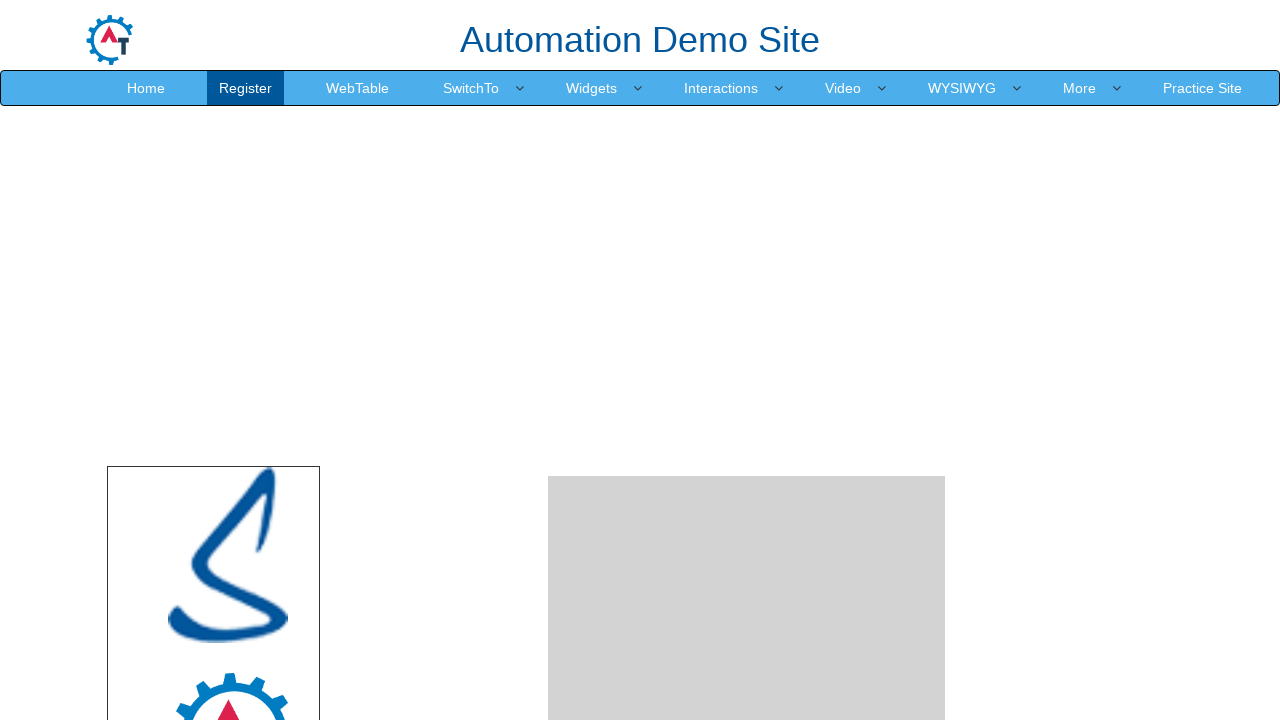

Dragged element 'angular' and dropped it into the drop area at (747, 481)
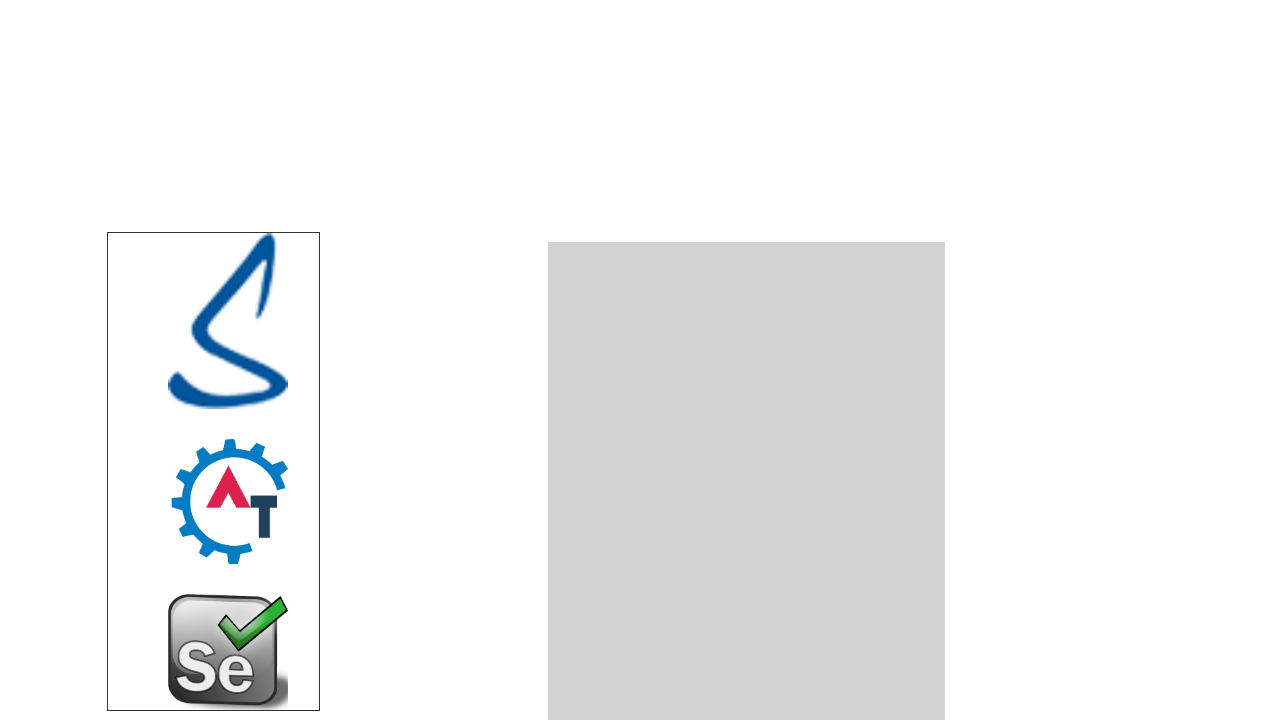

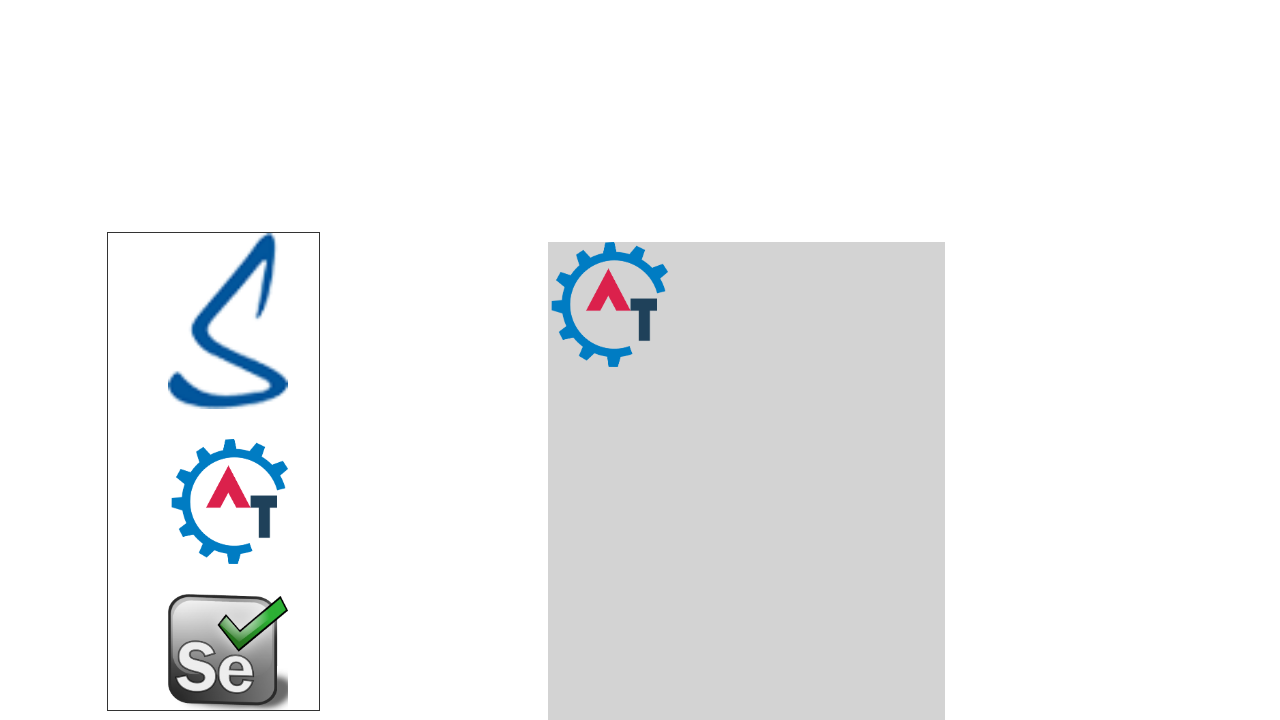